Tests form interactions on a practice page by clicking a checkbox, selecting the same option in a dropdown, entering text in an input field, triggering an alert, and verifying the alert message contains the expected text.

Starting URL: http://qaclickacademy.com/practice.php

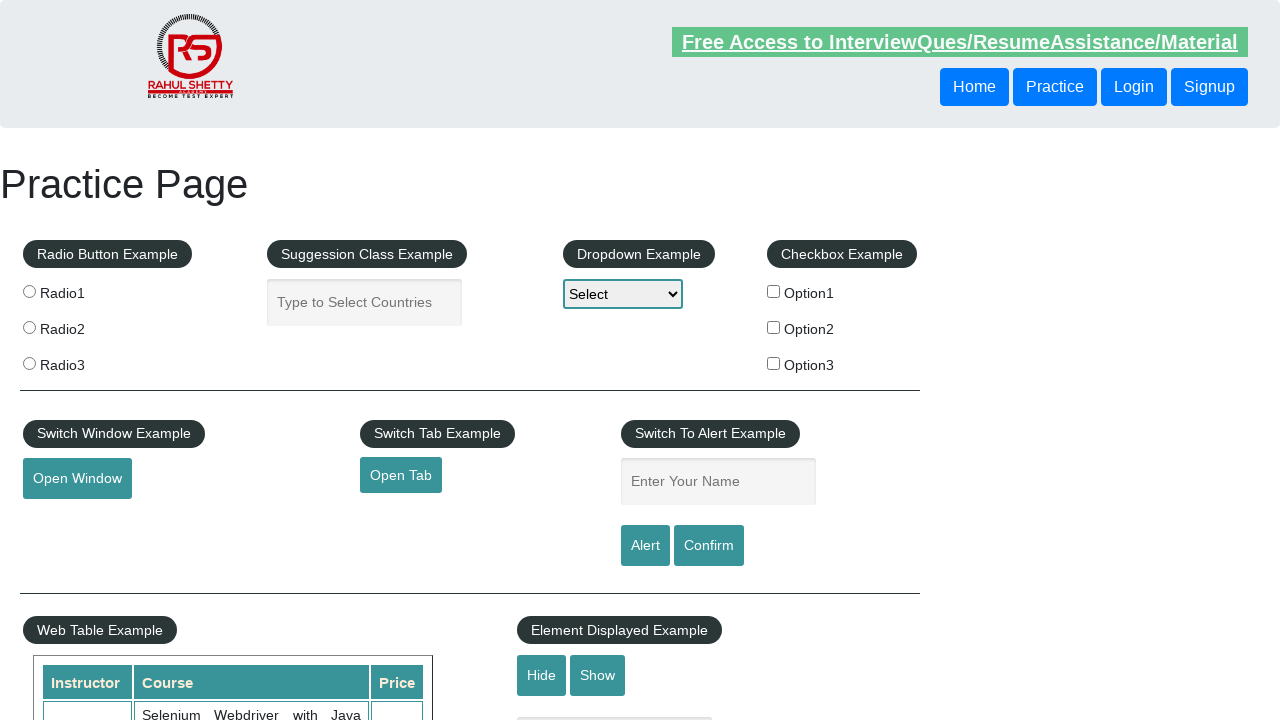

Clicked the second checkbox option at (774, 327) on xpath=//*[@id='checkbox-example']/fieldset/label[2]/input
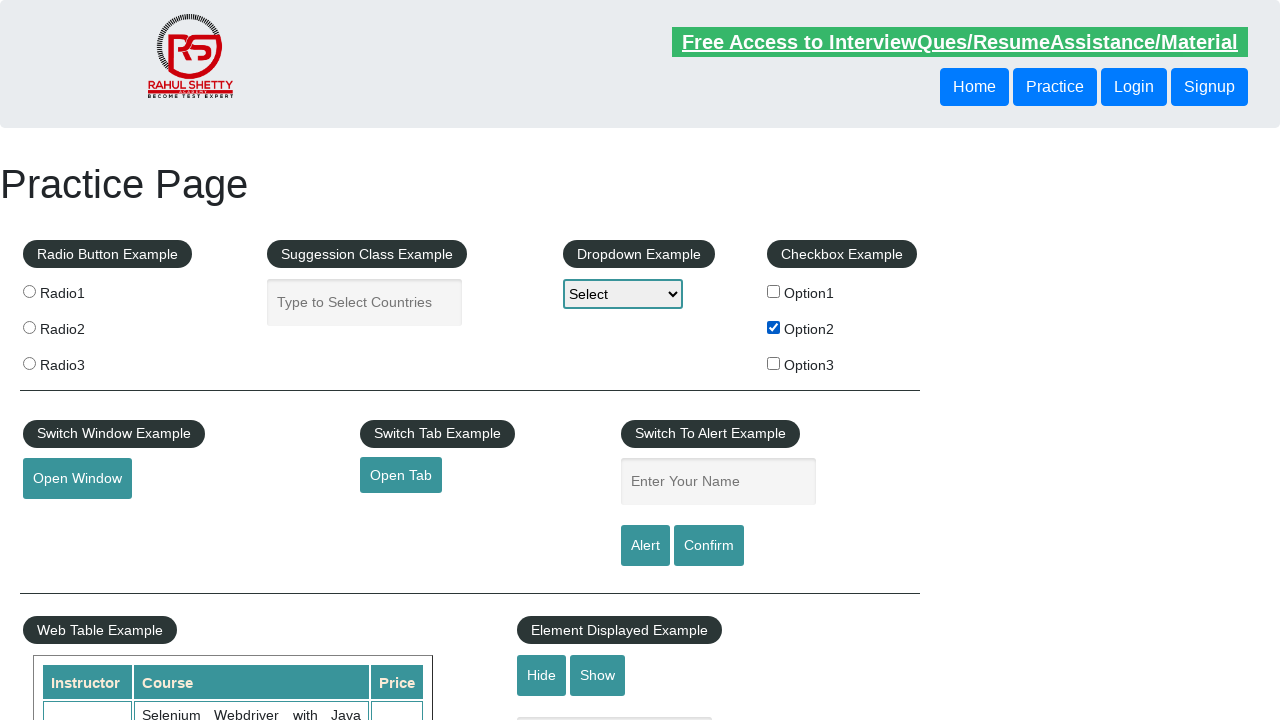

Retrieved checkbox label text: 'Option2'
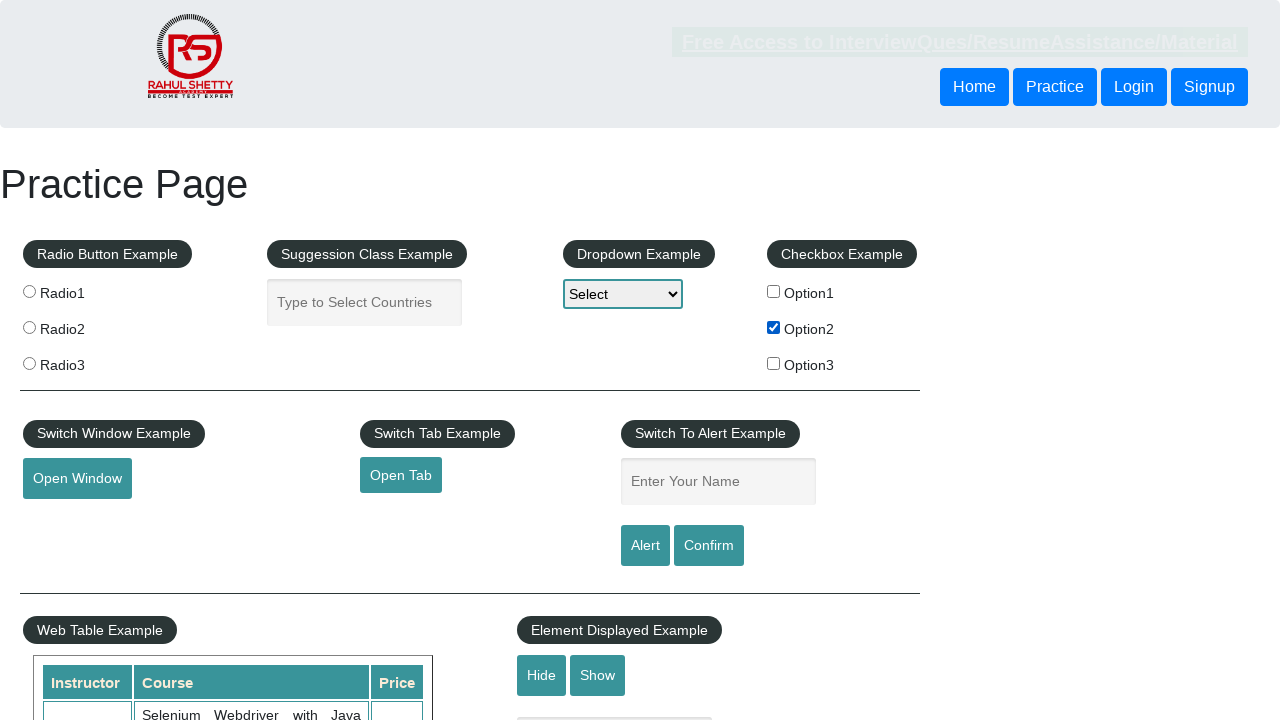

Selected 'Option2' in dropdown on #dropdown-class-example
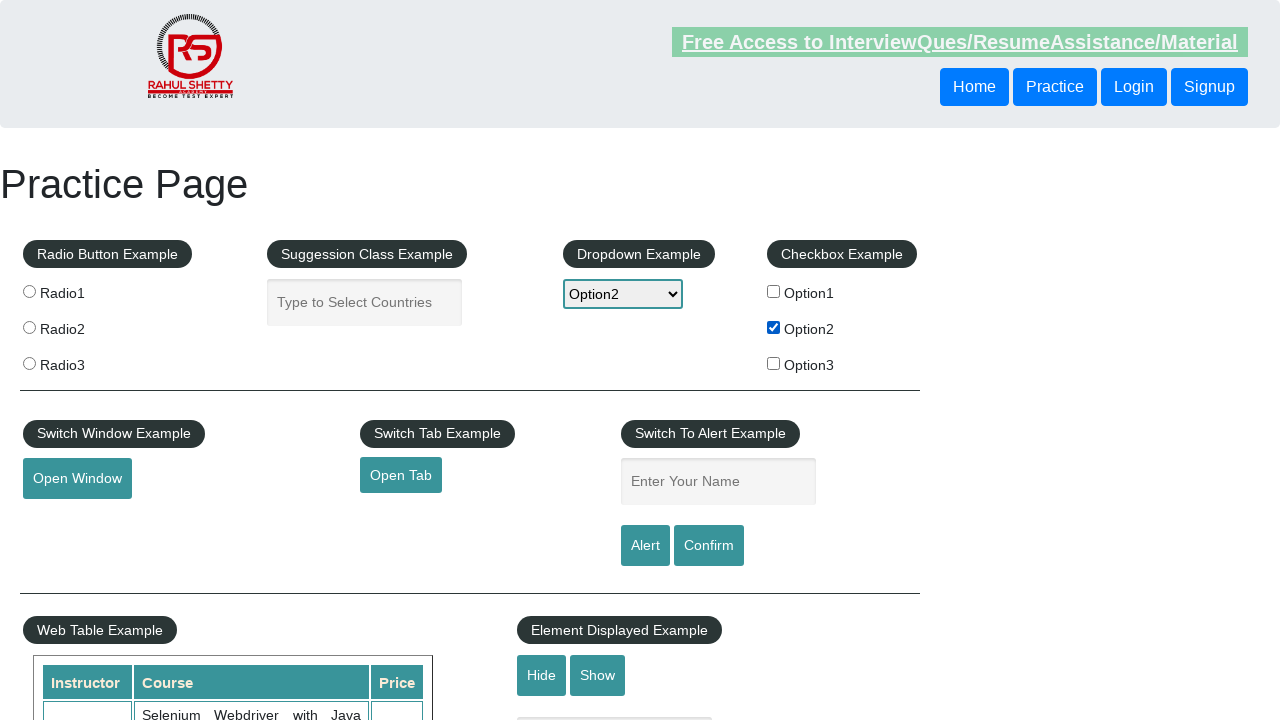

Entered 'Option2' in name input field on input[name='enter-name']
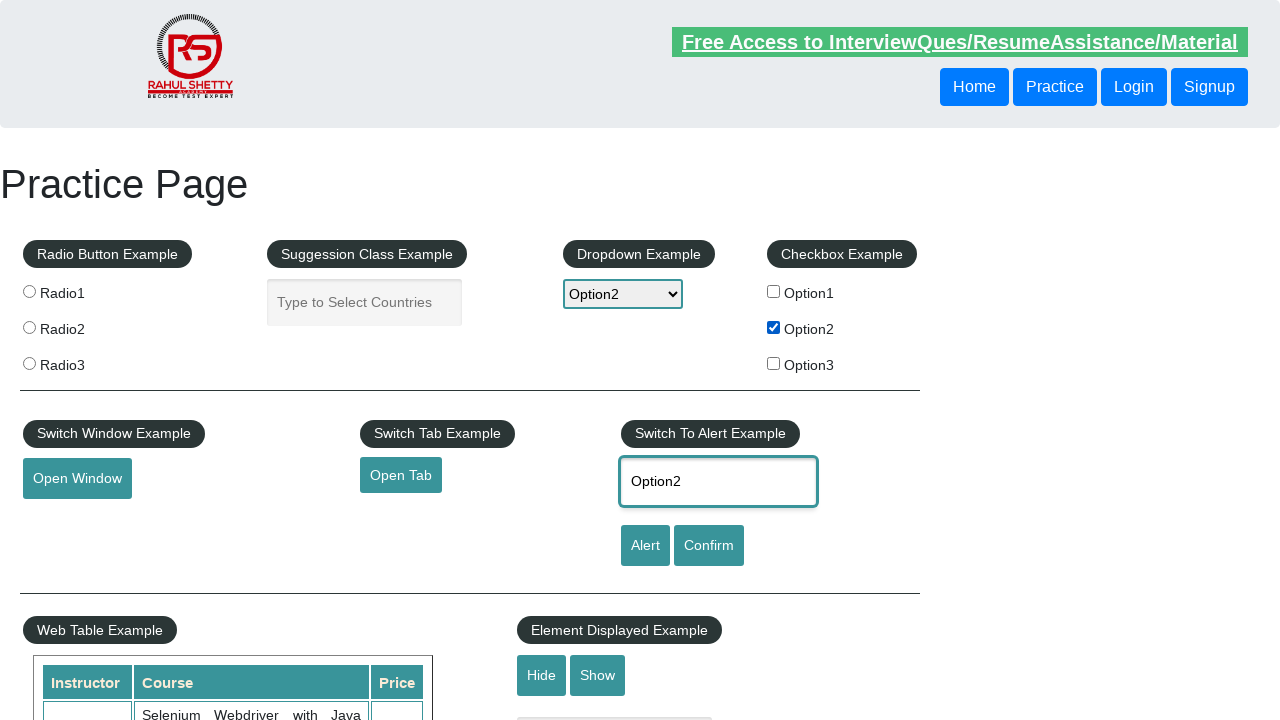

Clicked the alert button at (645, 546) on #alertbtn
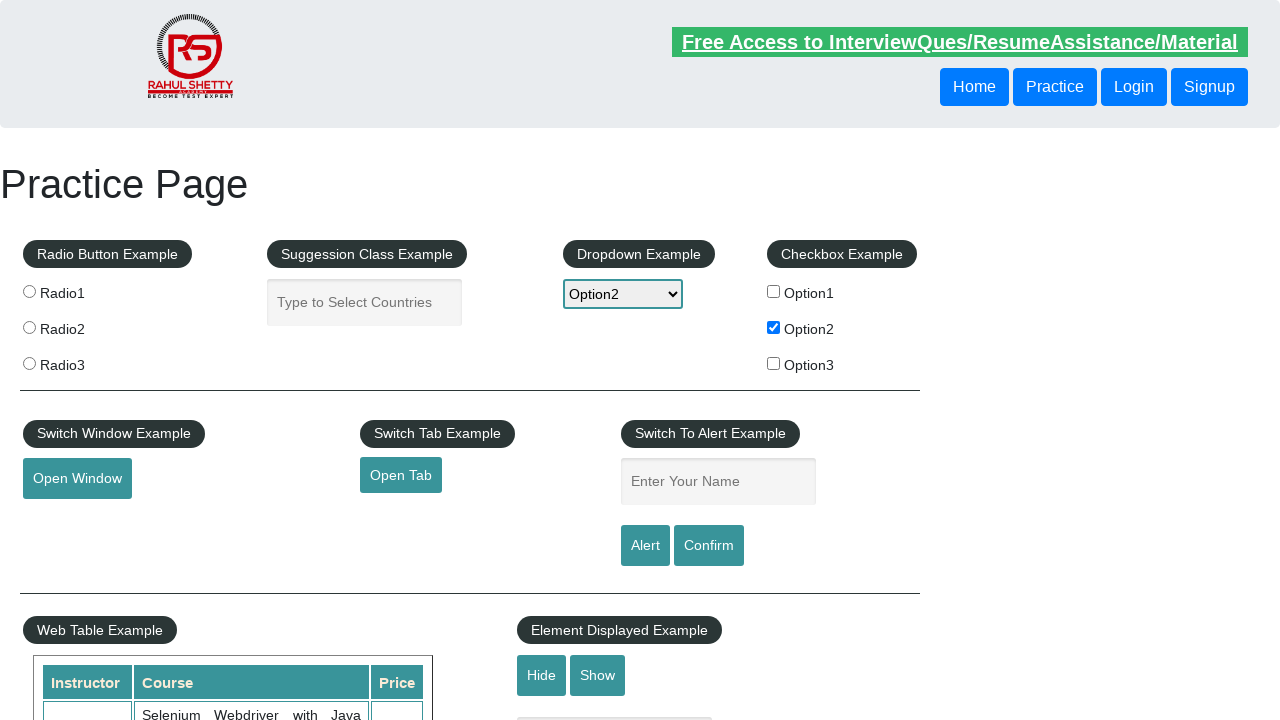

Set up alert dialog handler
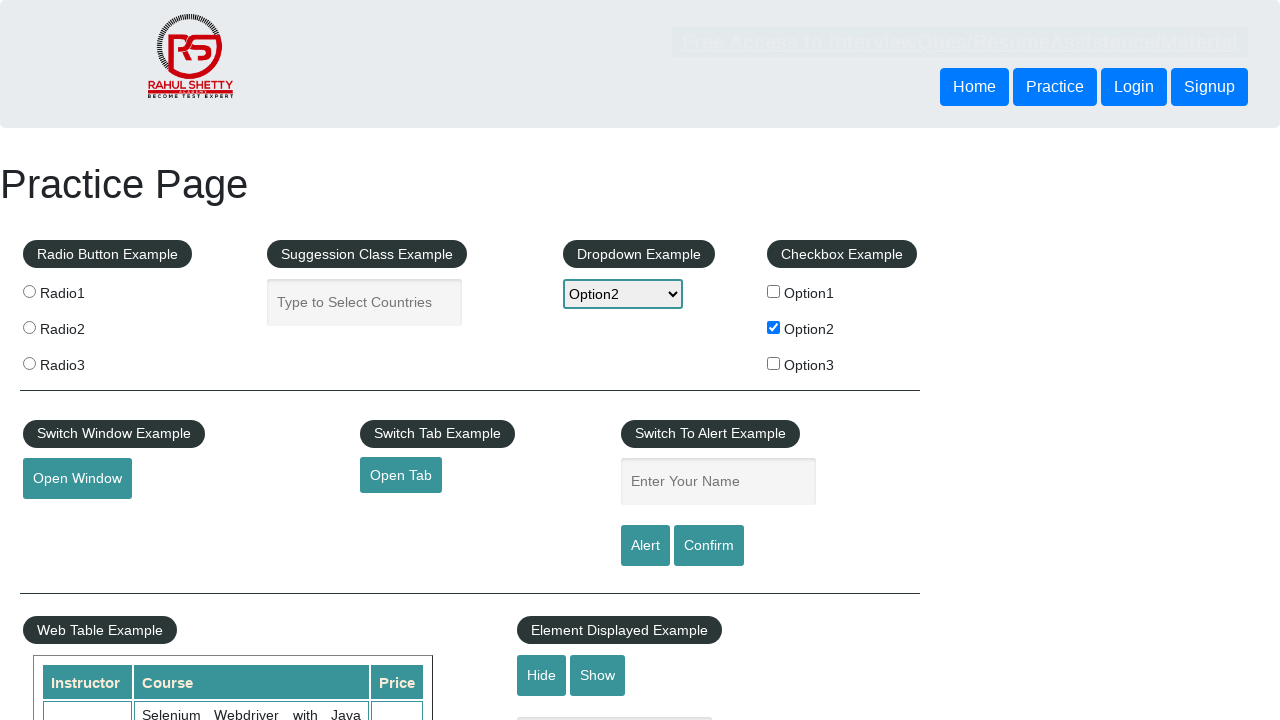

Waited for alert to be processed
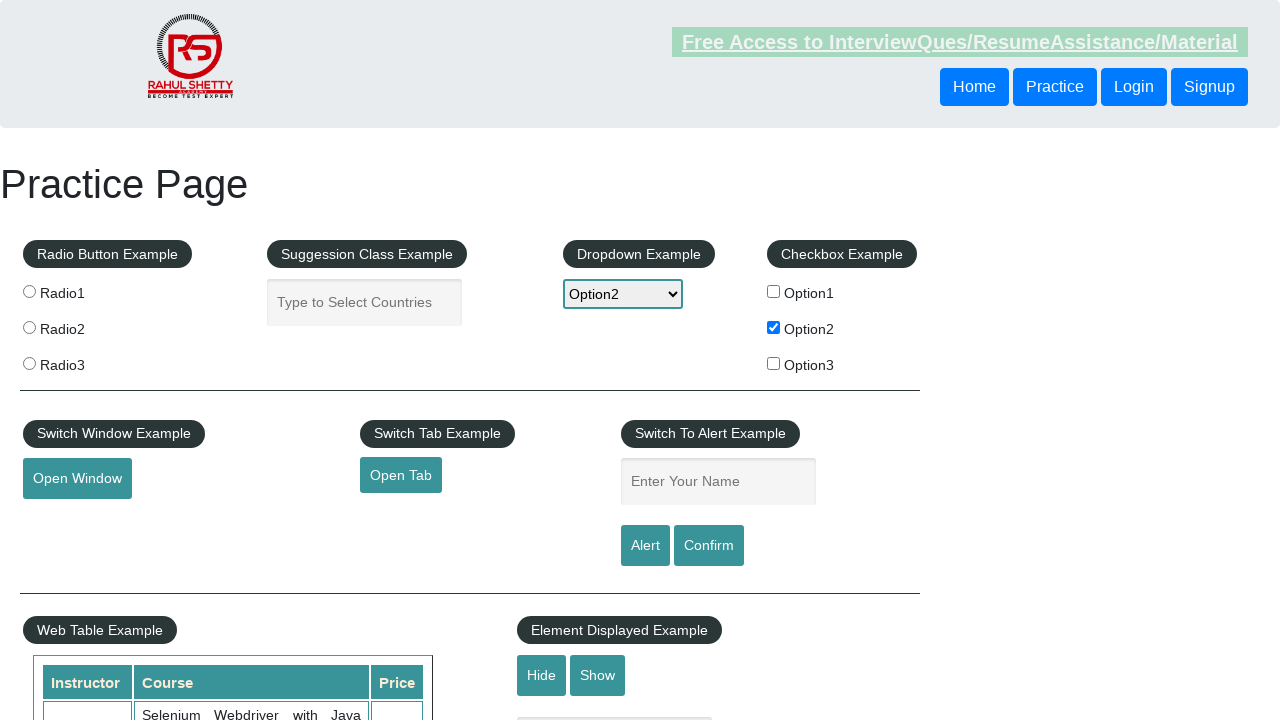

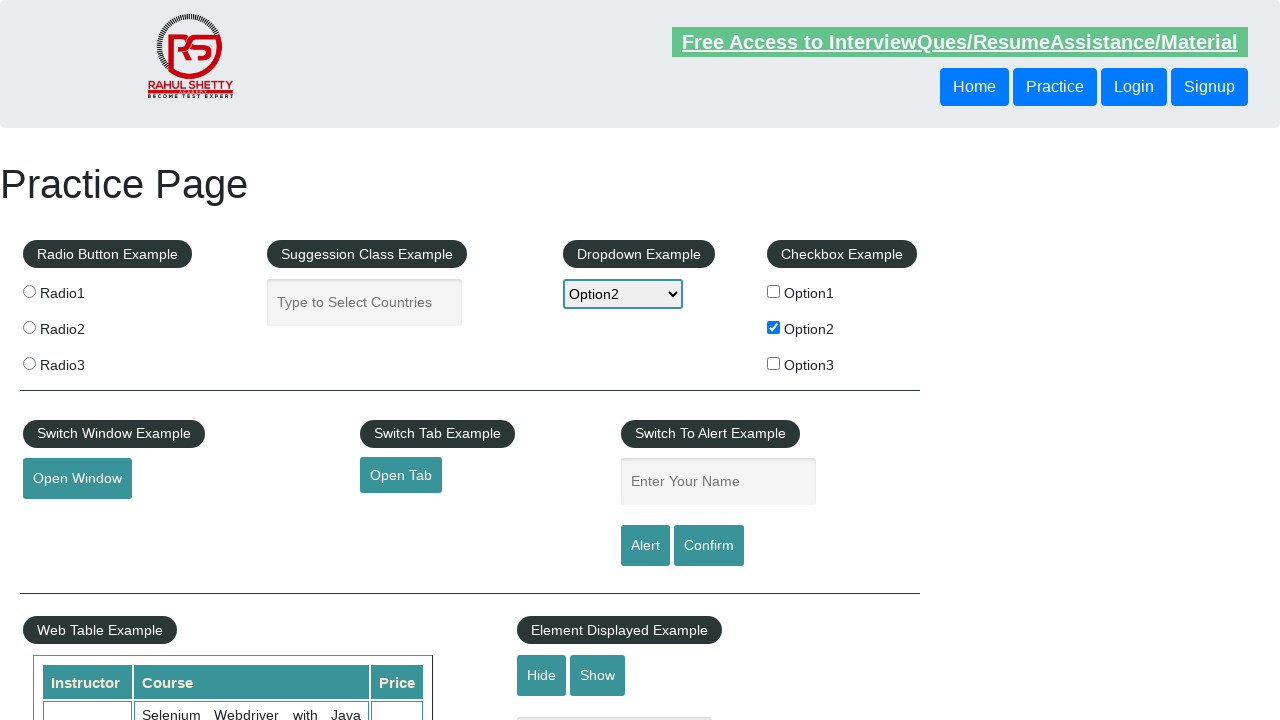